Tests clicking the adder button and verifying a new box appears using implicit wait

Starting URL: https://www.selenium.dev/selenium/web/dynamic.html

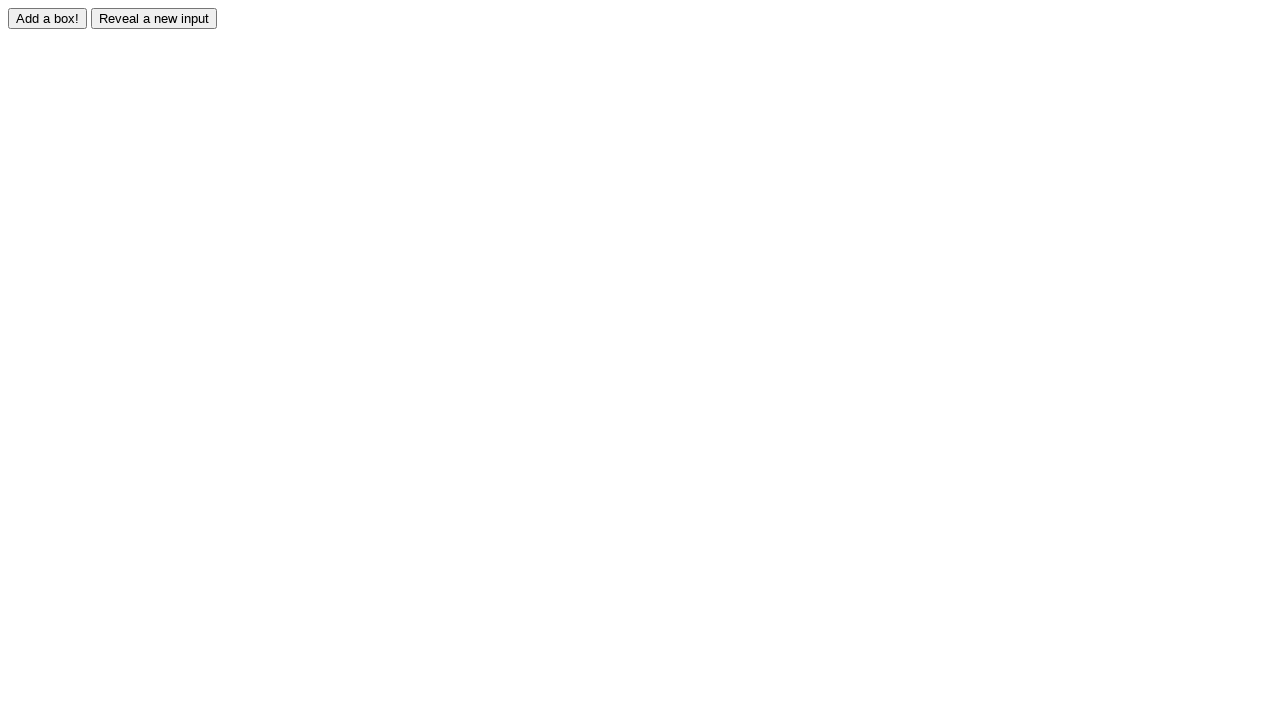

Navigated to dynamic.html test page
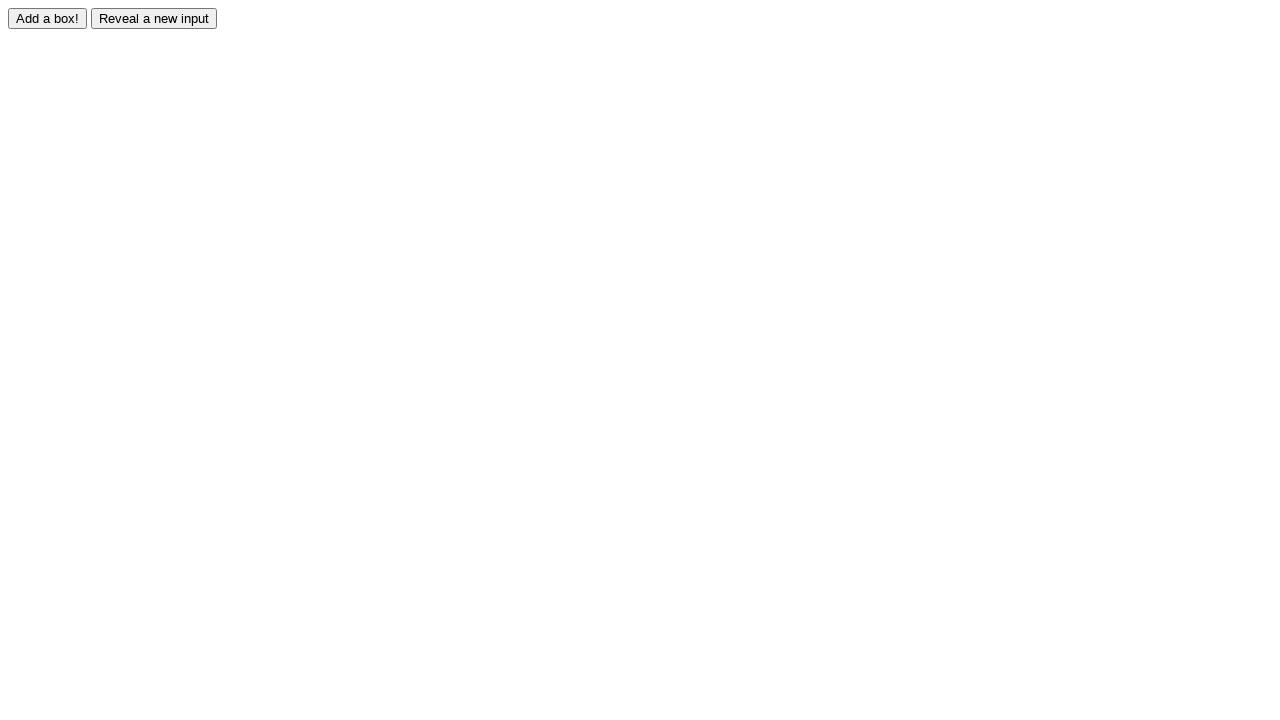

Clicked the adder button to add a new box at (48, 18) on xpath=//input[@id='adder']
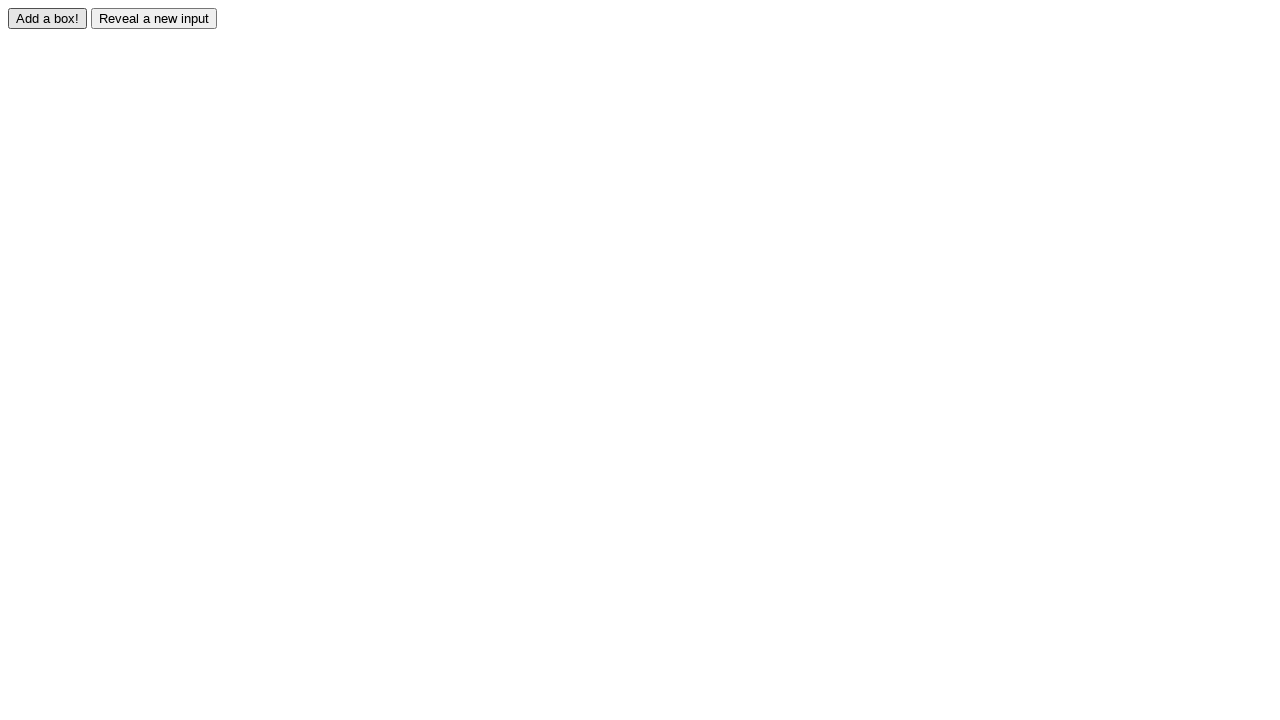

New box element appeared and is visible
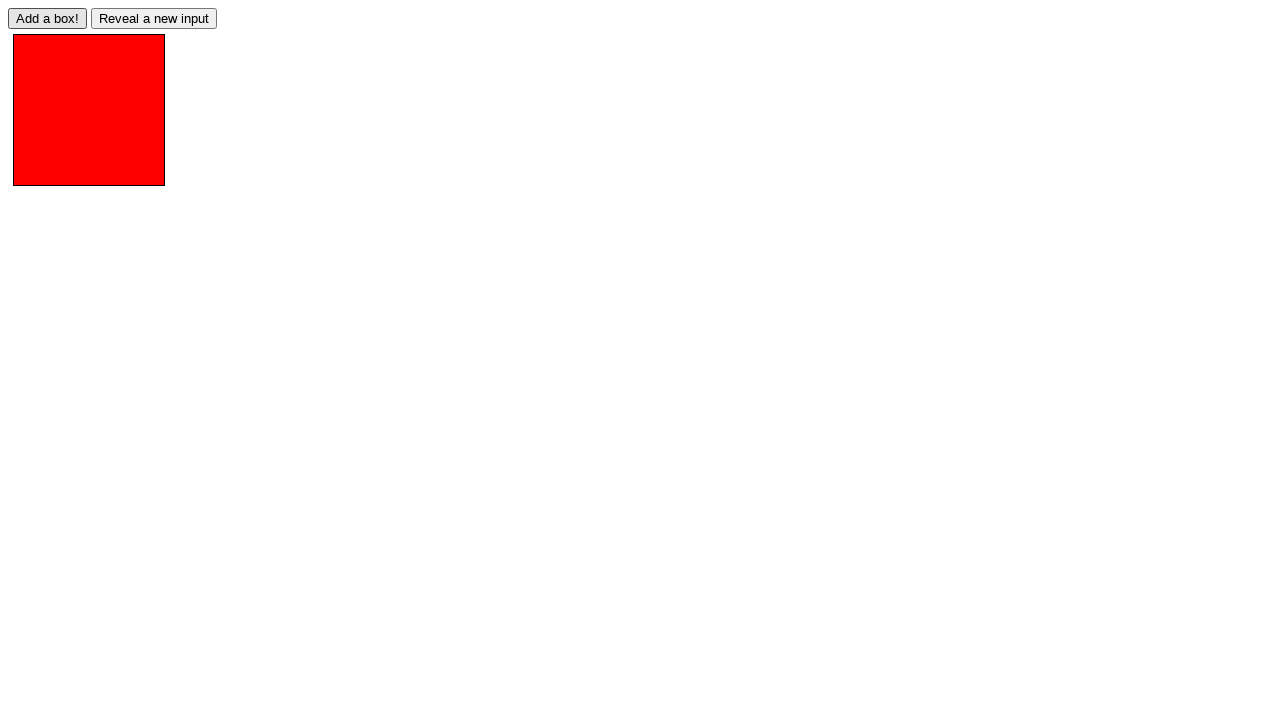

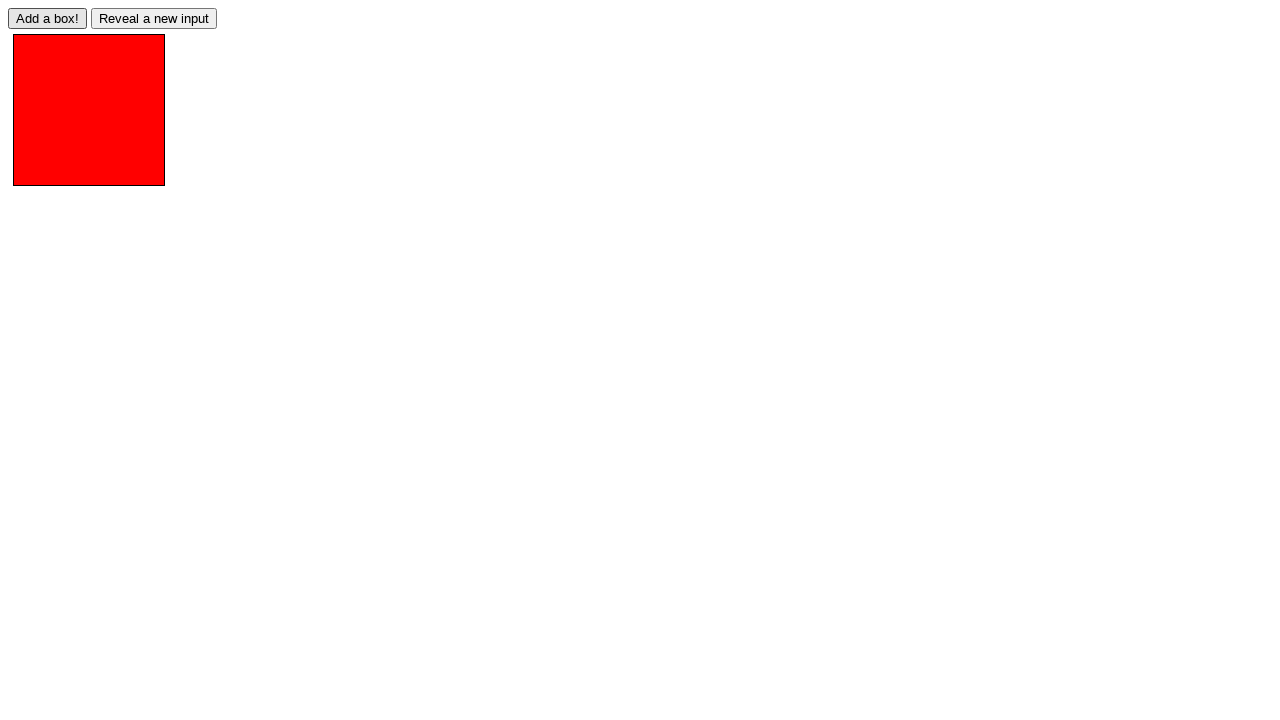